Tests multiple window handling by opening a new window and switching to it

Starting URL: https://the-internet.herokuapp.com

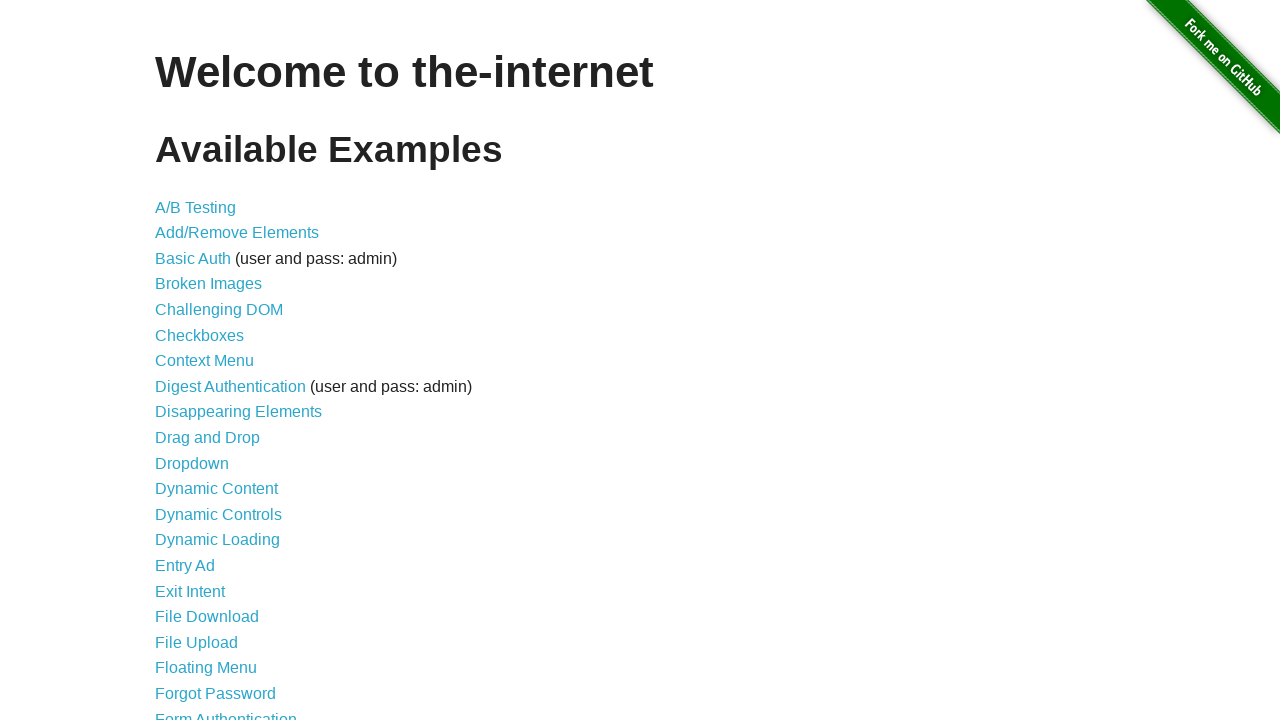

Clicked on Multiple Windows link from welcome page at (218, 369) on a[href='/windows']
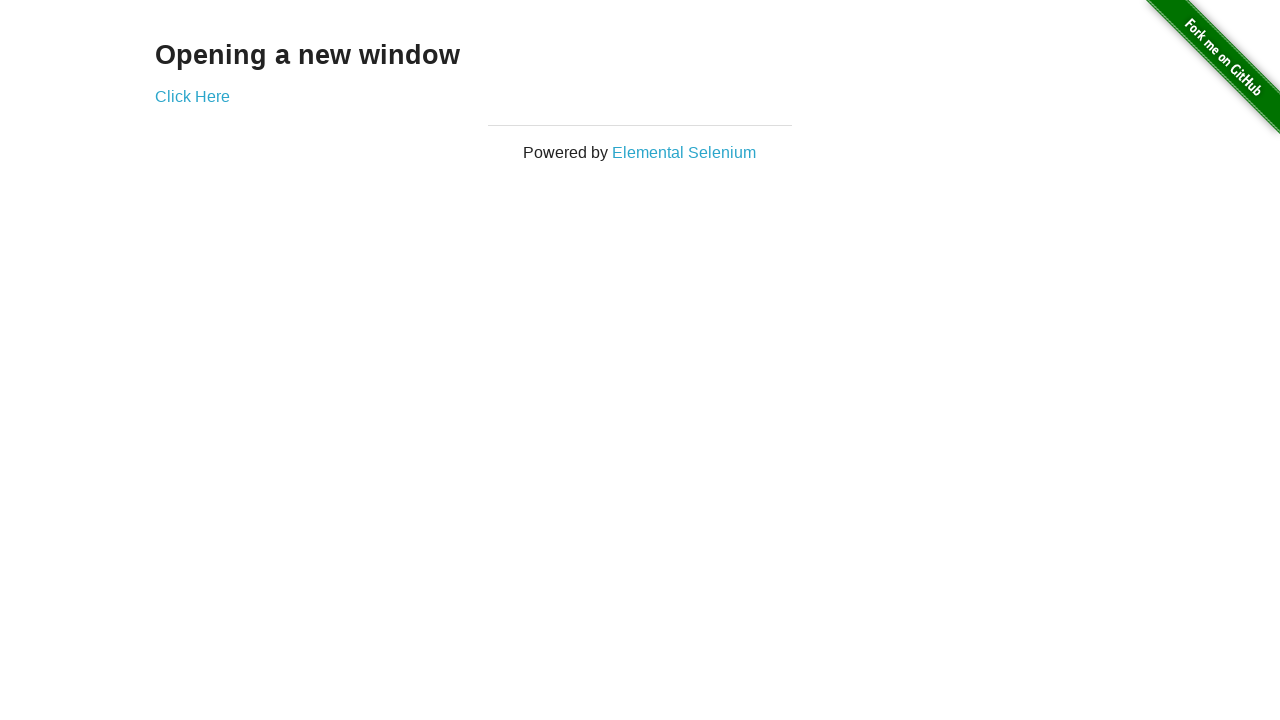

Multiple Windows page loaded with new window button visible
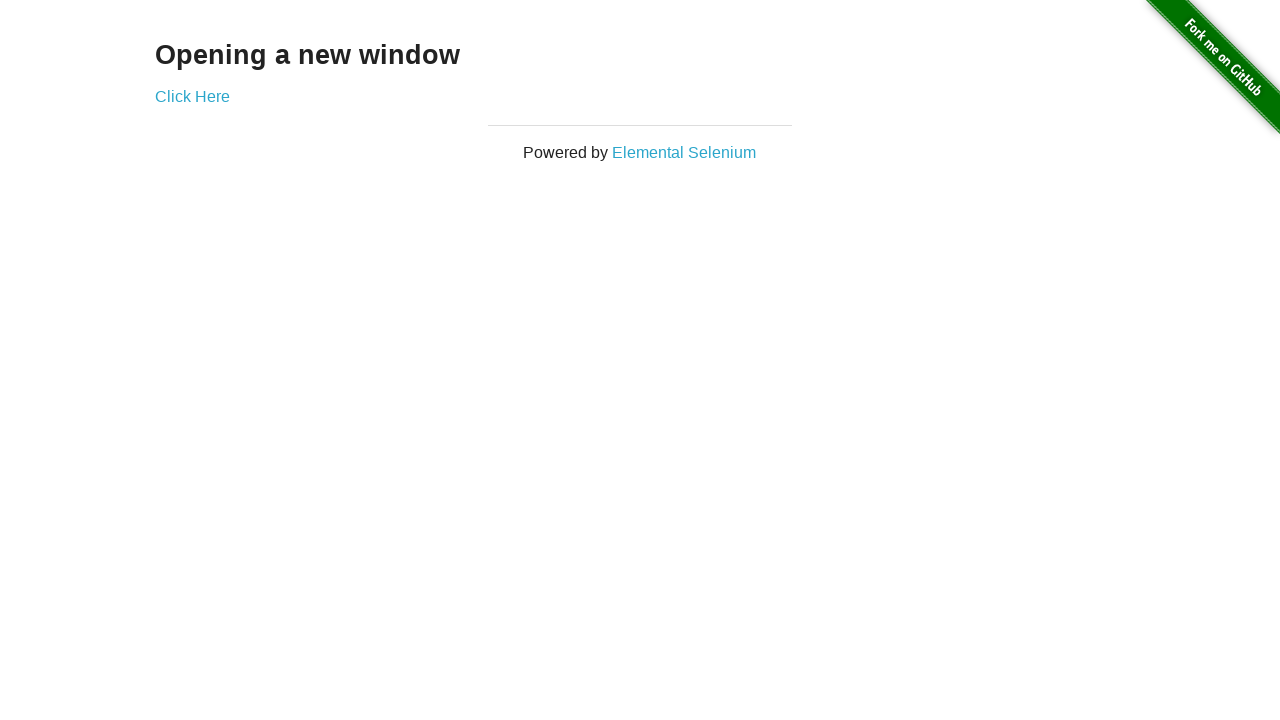

Clicked link to open new window at (192, 96) on a[href='/windows/new']
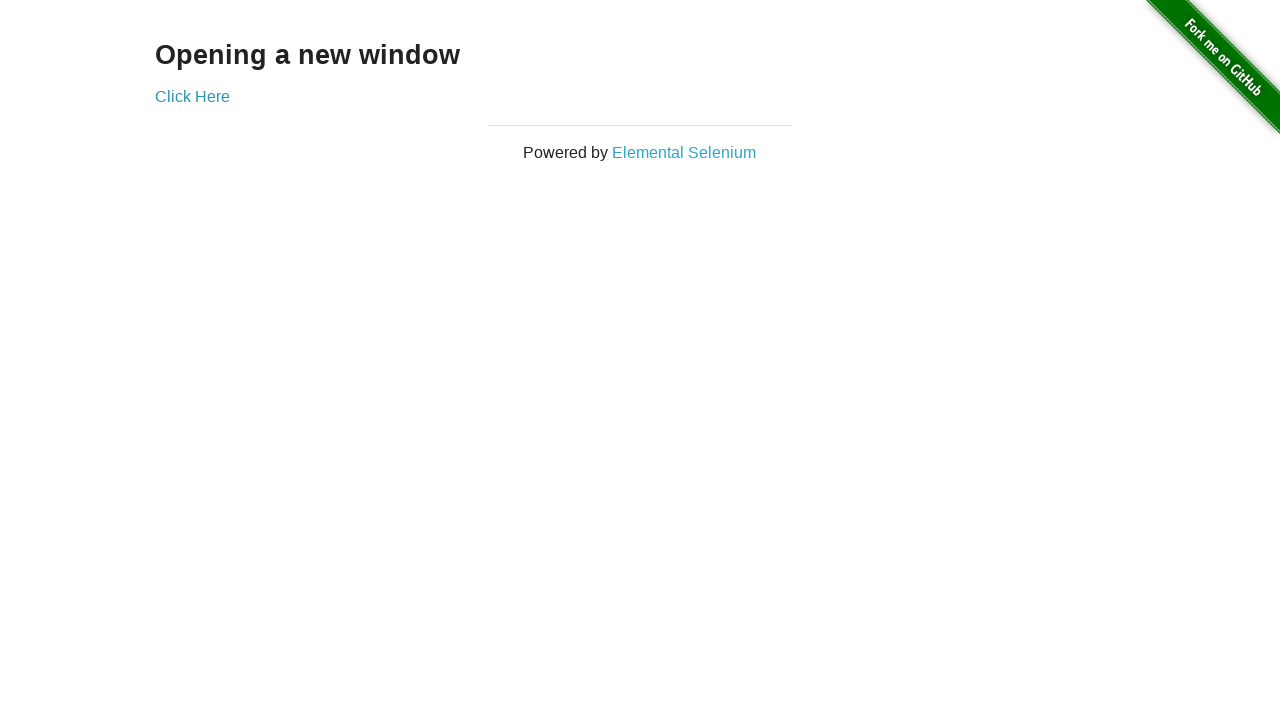

New window opened and captured
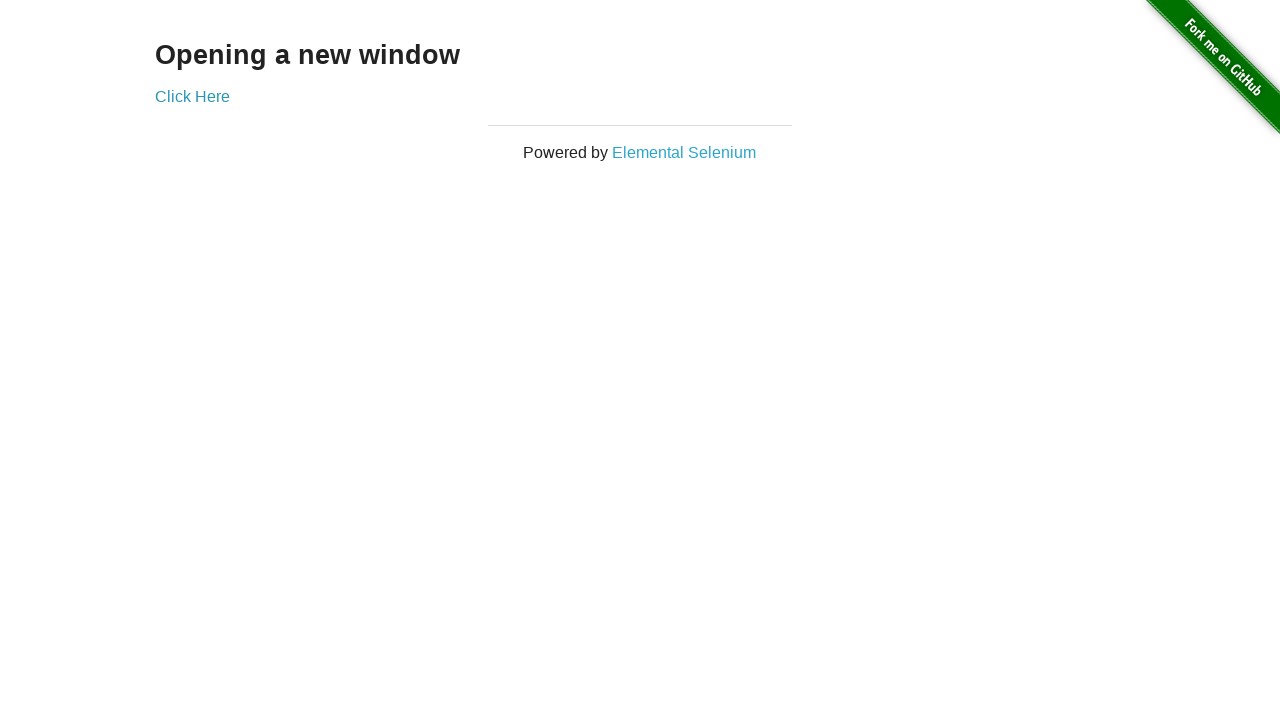

New window page fully loaded
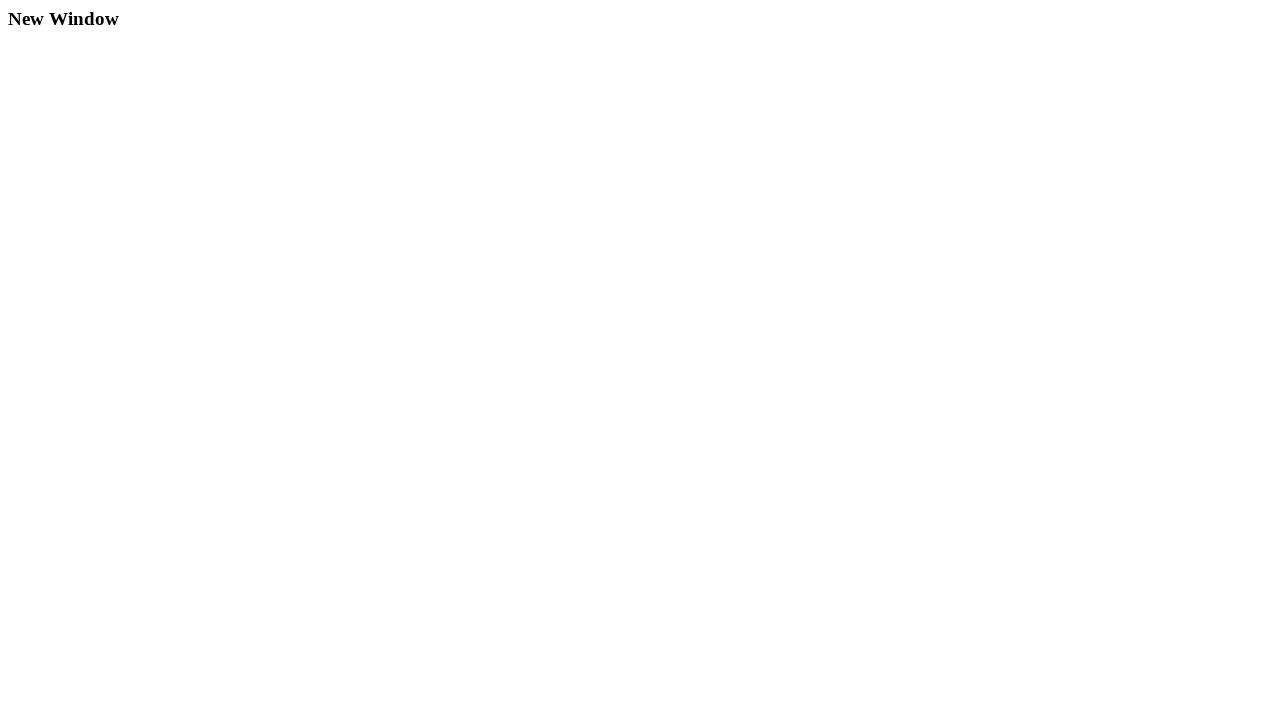

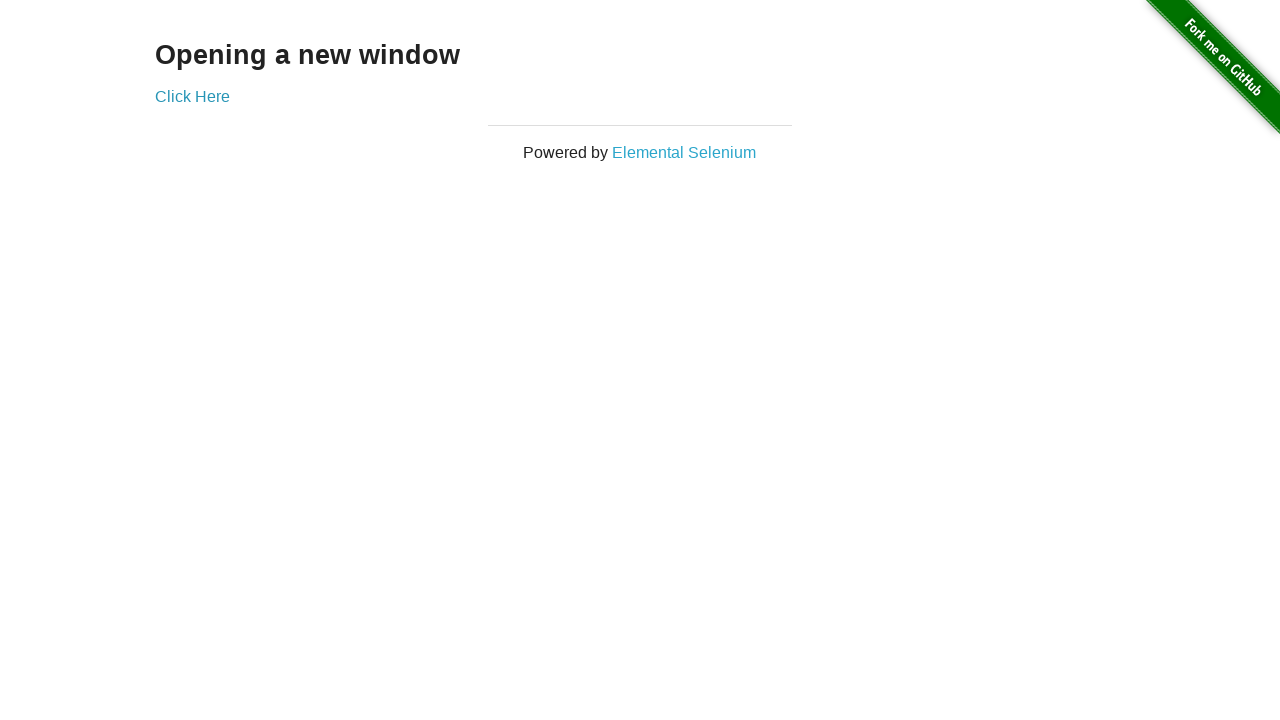